Fills in patient name and age in the add patient form and submits it, then verifies success message appears

Starting URL: https://odontologic-system.vercel.app/add

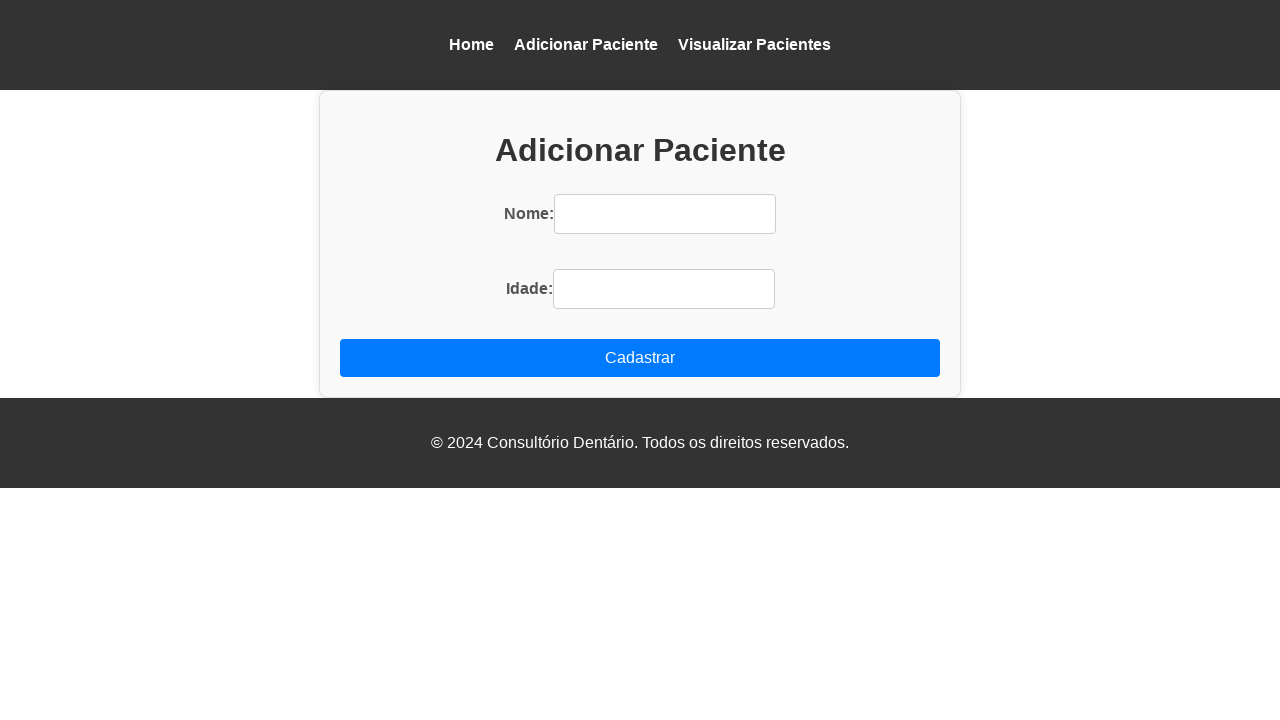

Filled patient name field with 'Maria Santos' on div.add-resource input >> nth=0
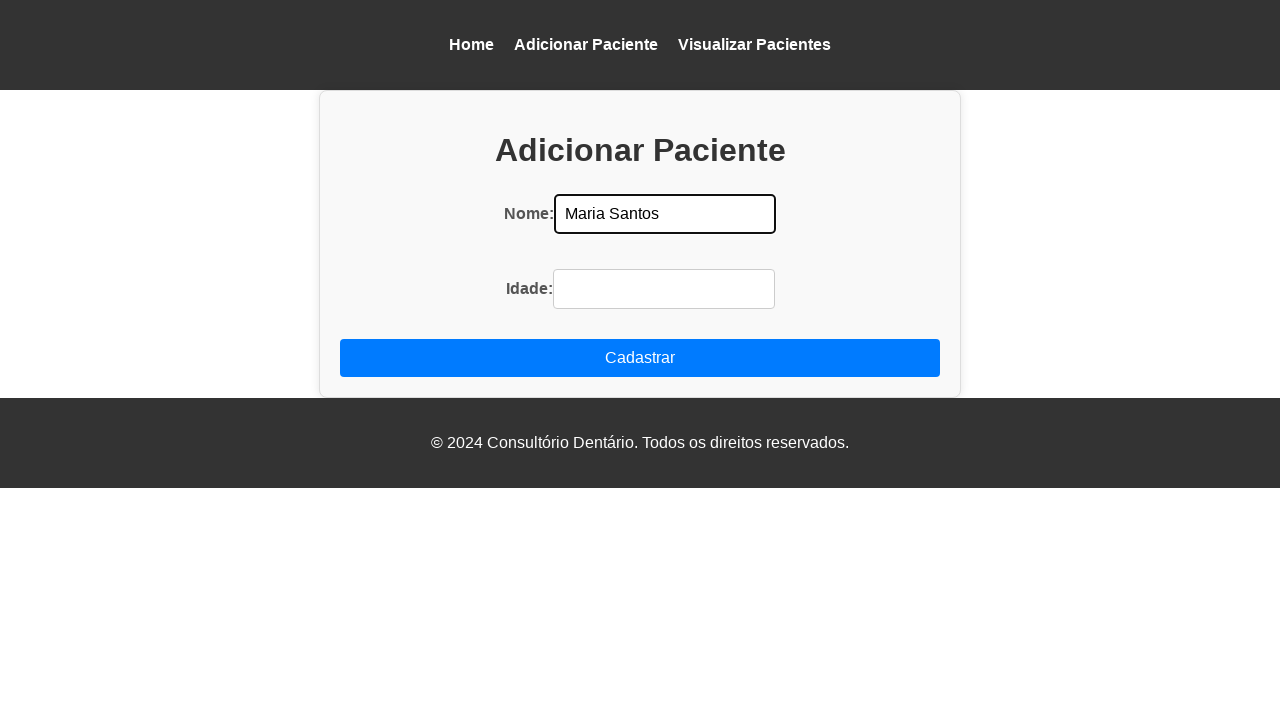

Filled patient age field with '42' on div.add-resource input >> nth=1
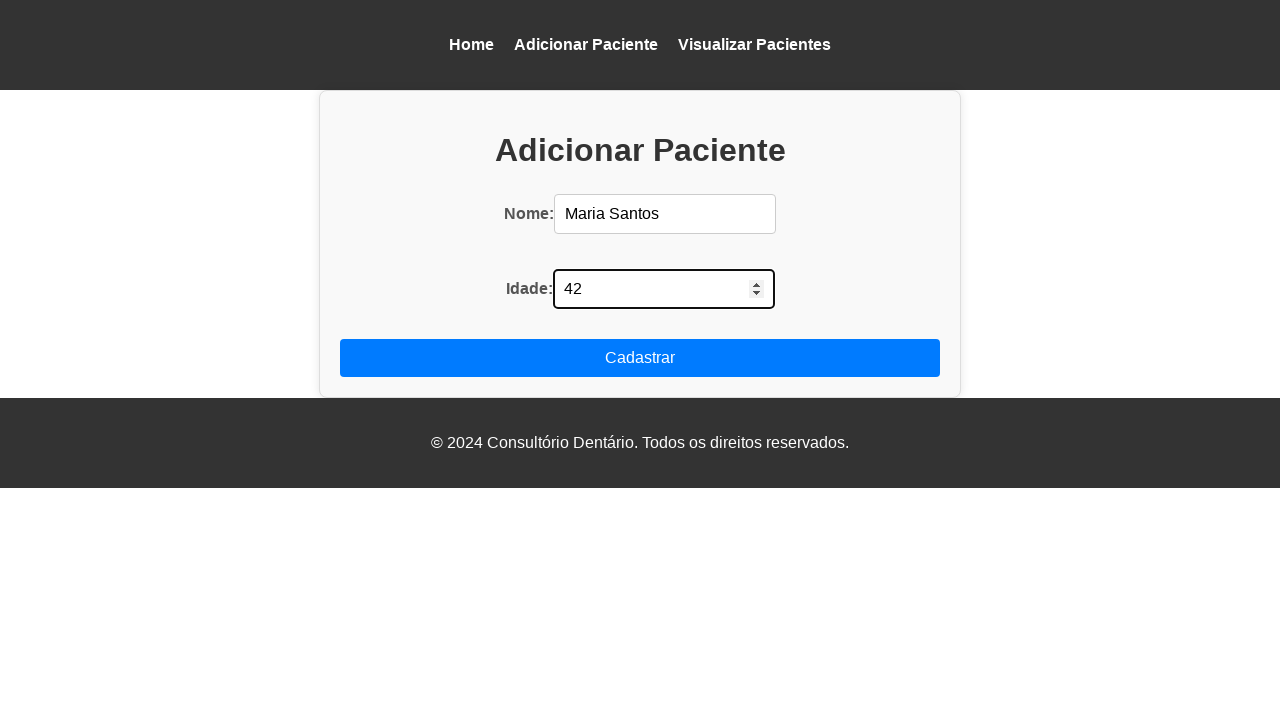

Clicked submit button to add patient at (640, 358) on button[type='submit']
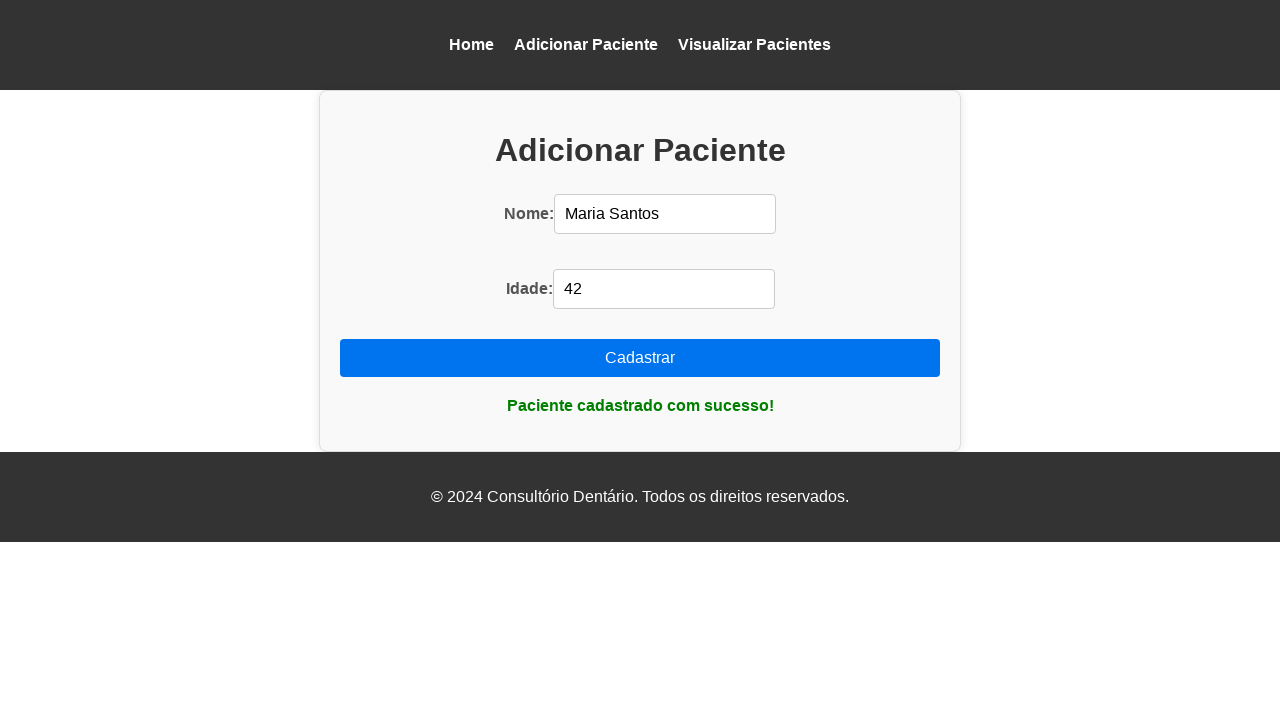

Success message 'Paciente cadastrado com sucesso!' appeared
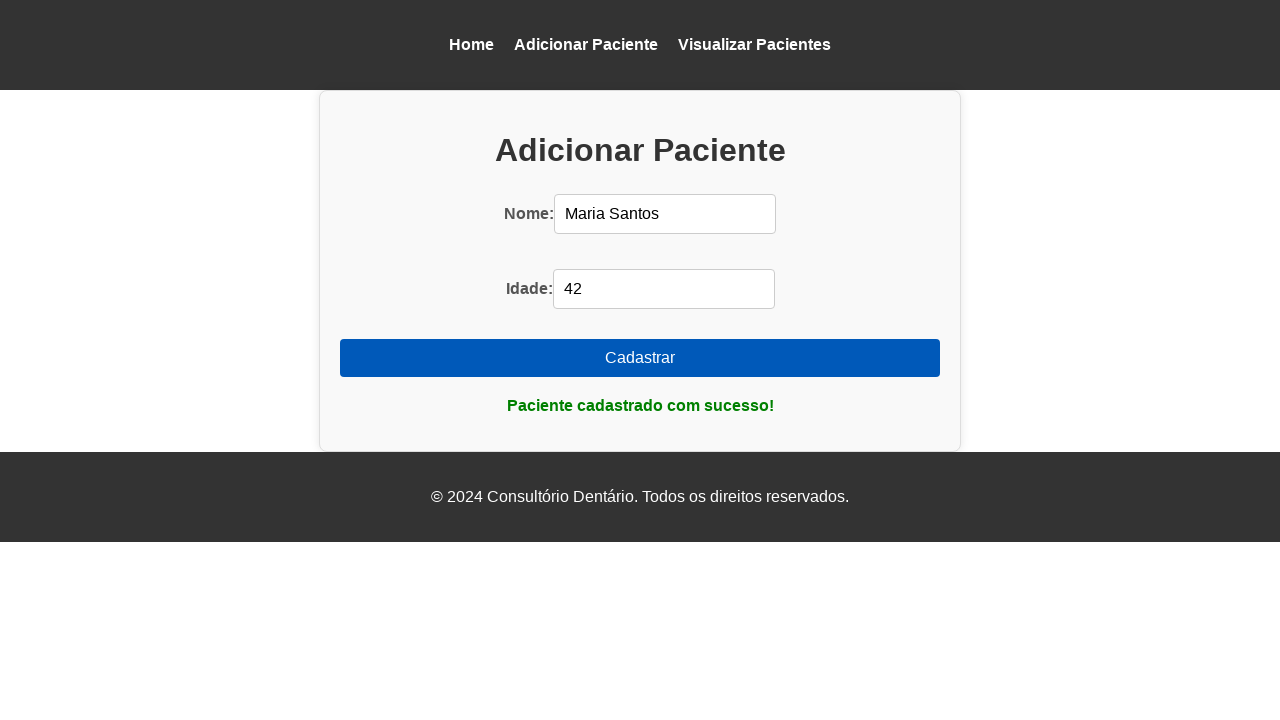

Redirected to patient view page
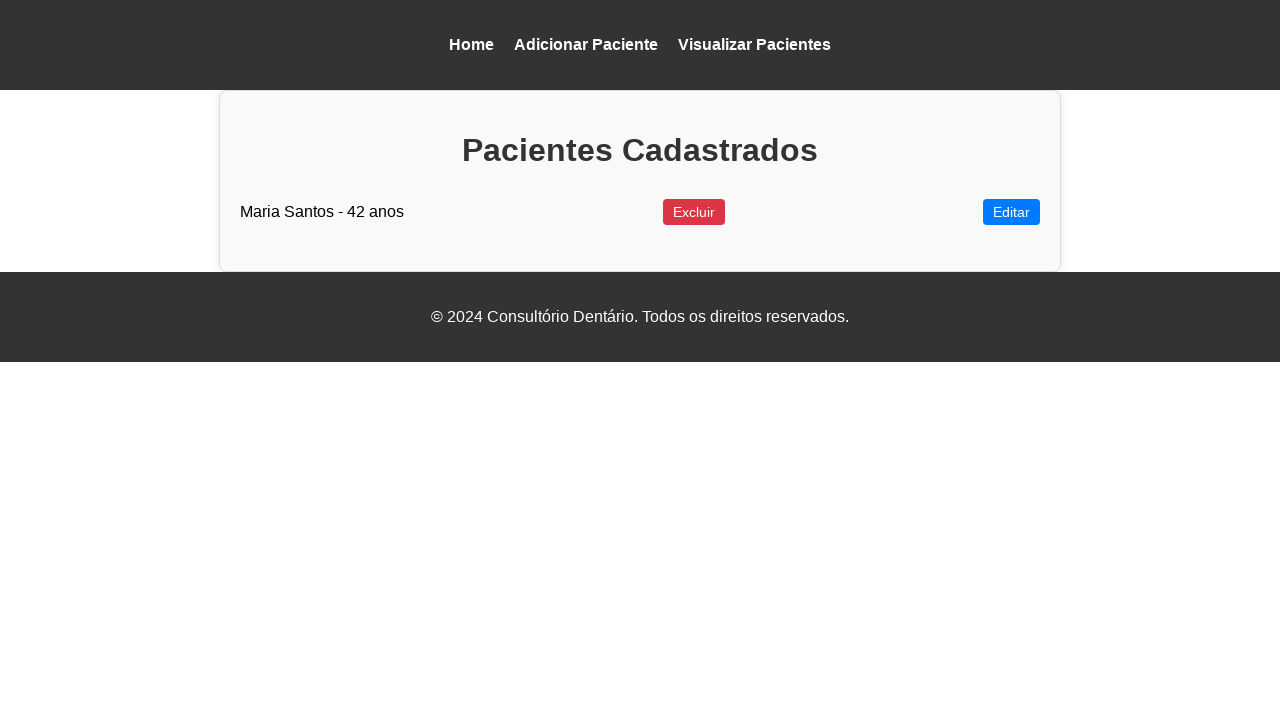

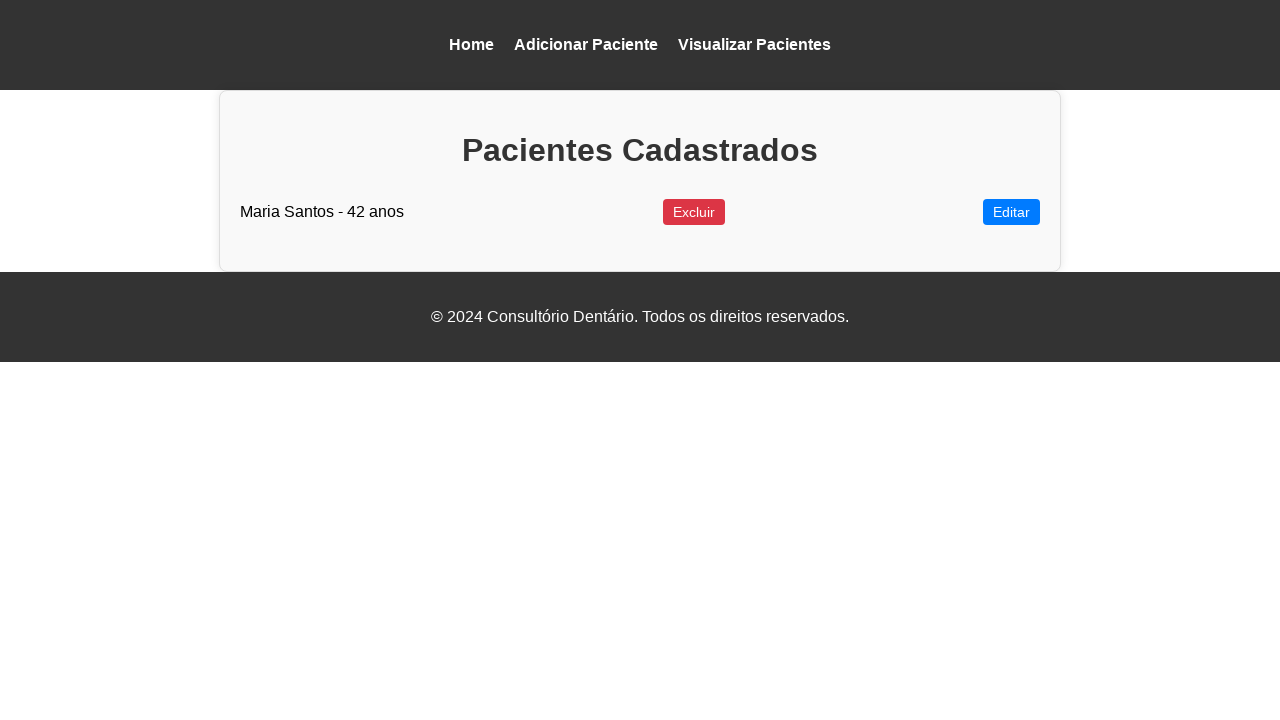